Tests invalid addition with invalid first operand "K" and verifies an error message is displayed

Starting URL: https://gerabarud.github.io/is3-calculadora/

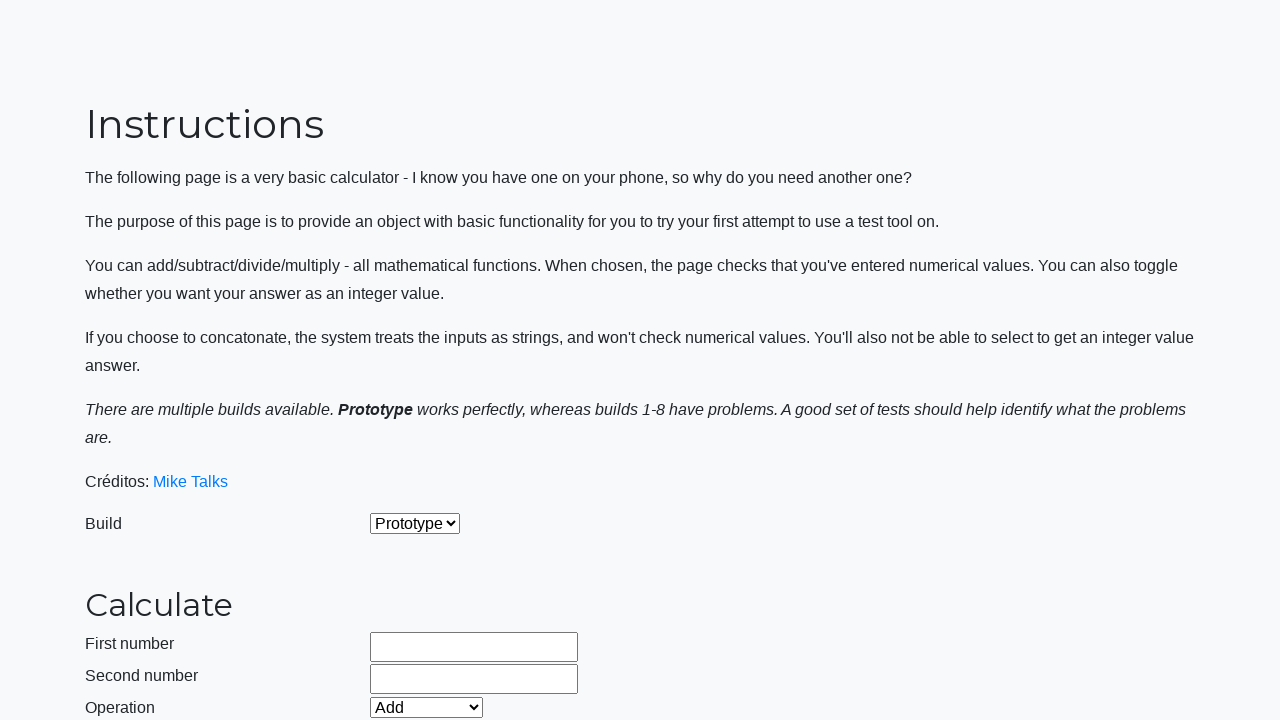

Selected 'Prototype' build from dropdown on #selectBuild
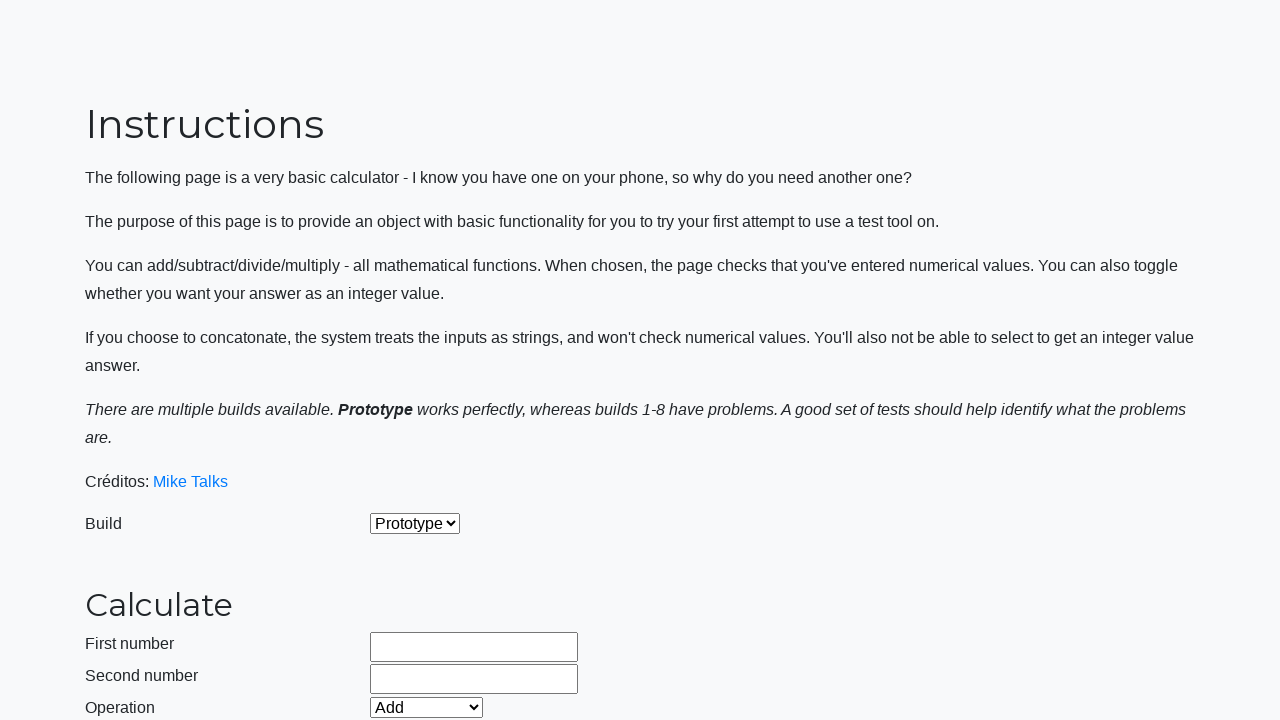

Selected 'Add' operation from dropdown on #selectOperationDropdown
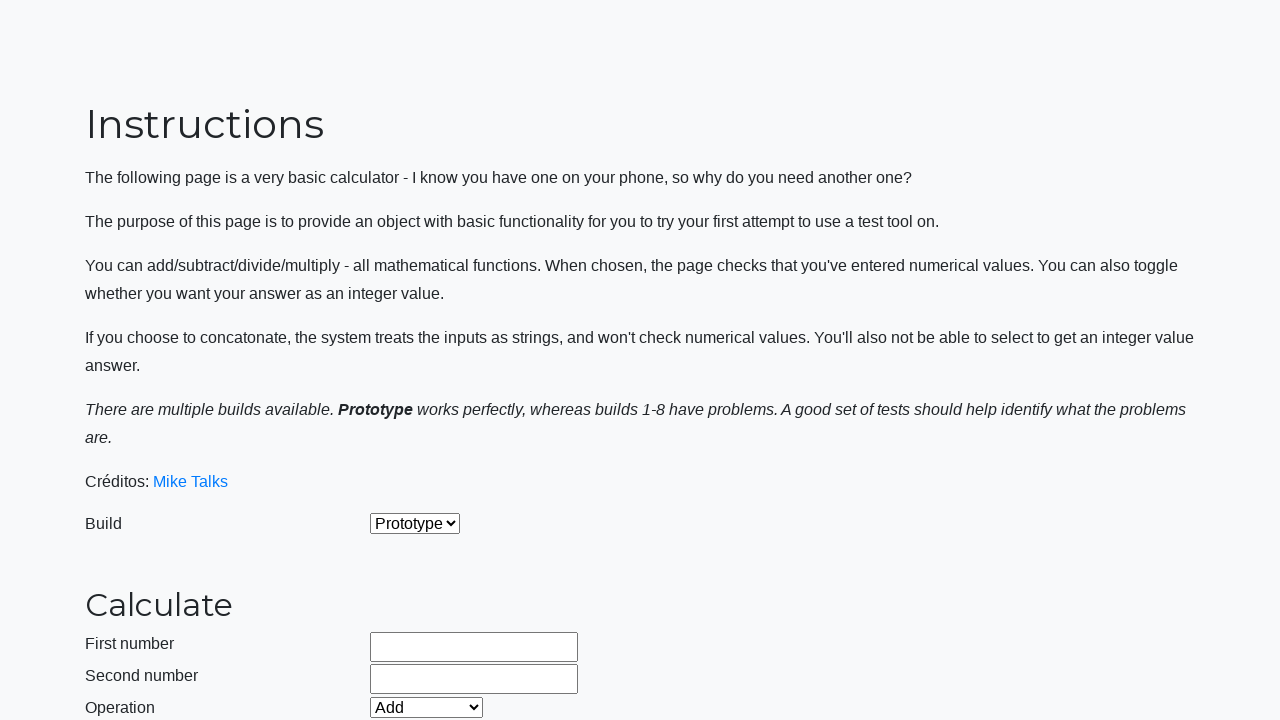

Cleared first operand field on #number1Field
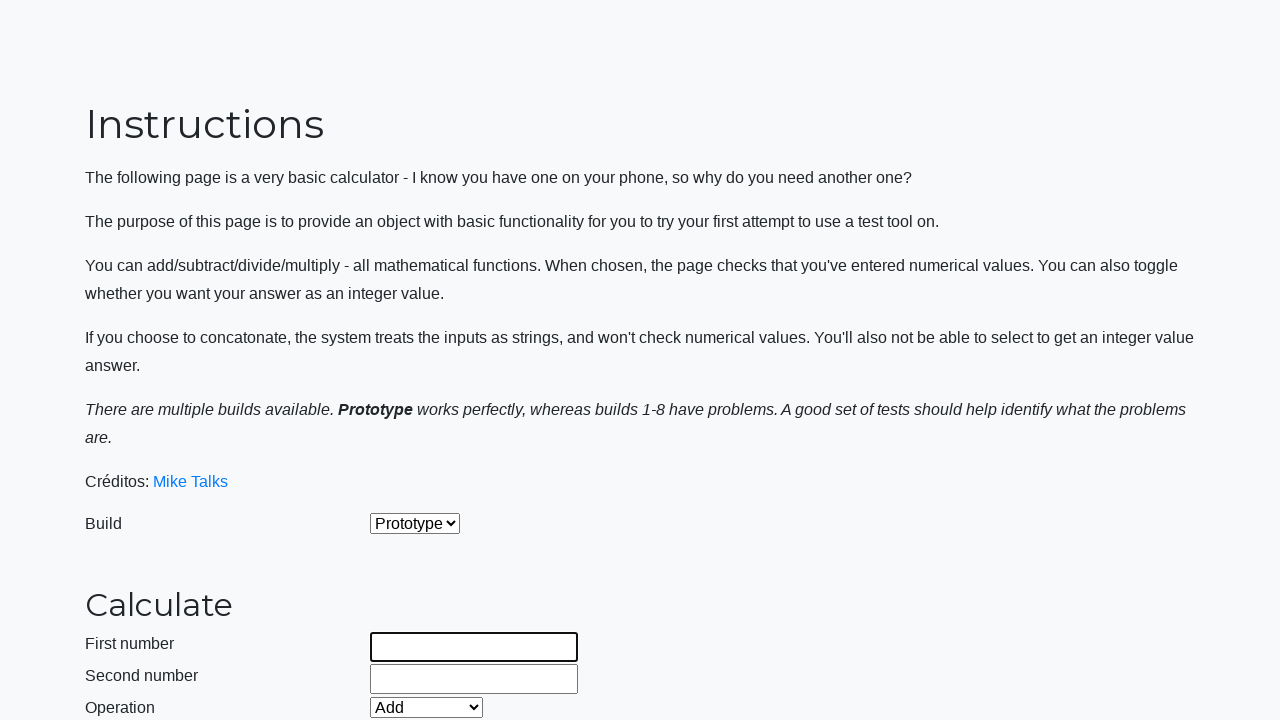

Filled first operand field with invalid value 'K' on #number1Field
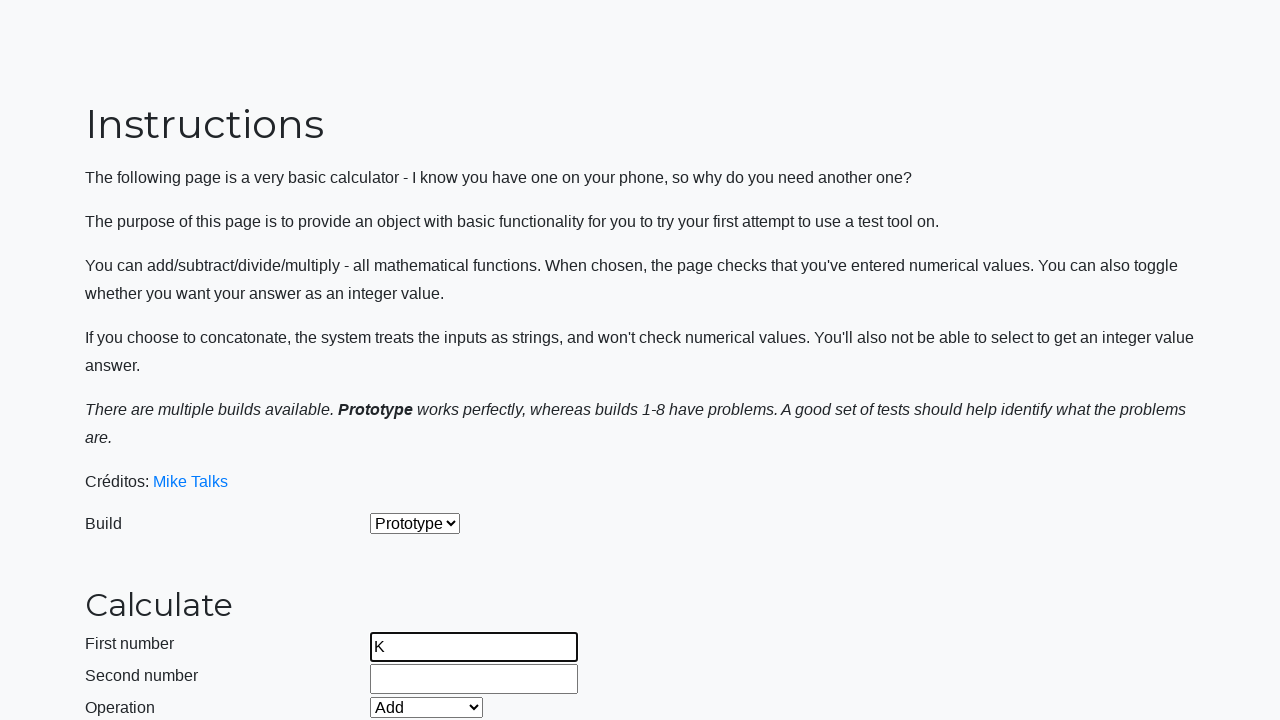

Cleared second operand field on #number2Field
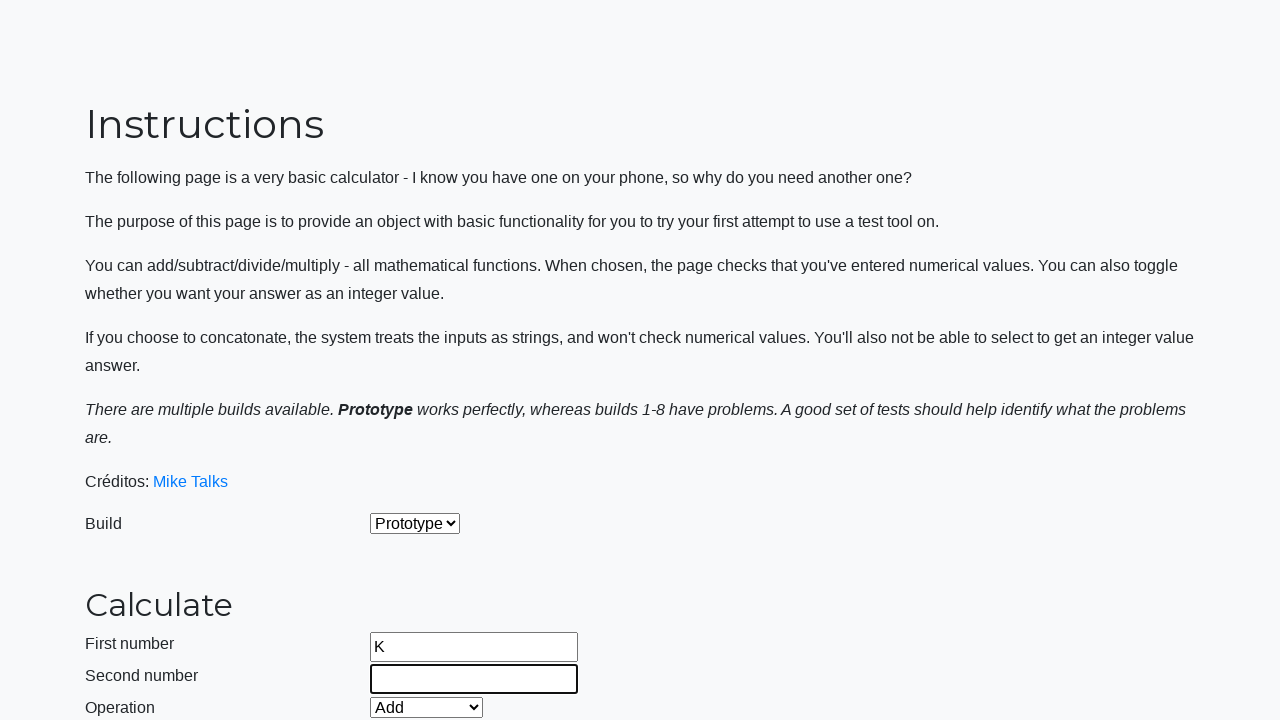

Filled second operand field with '99999999999' on #number2Field
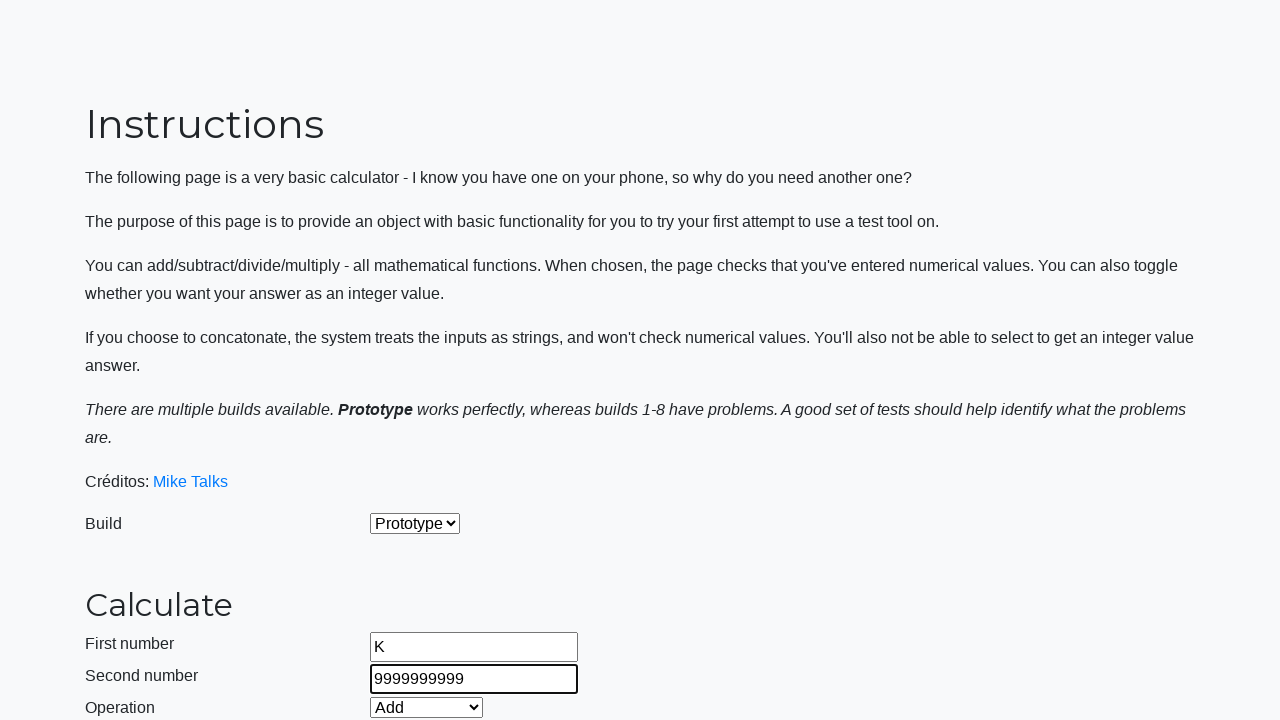

Clicked calculate button at (422, 451) on #calculateButton
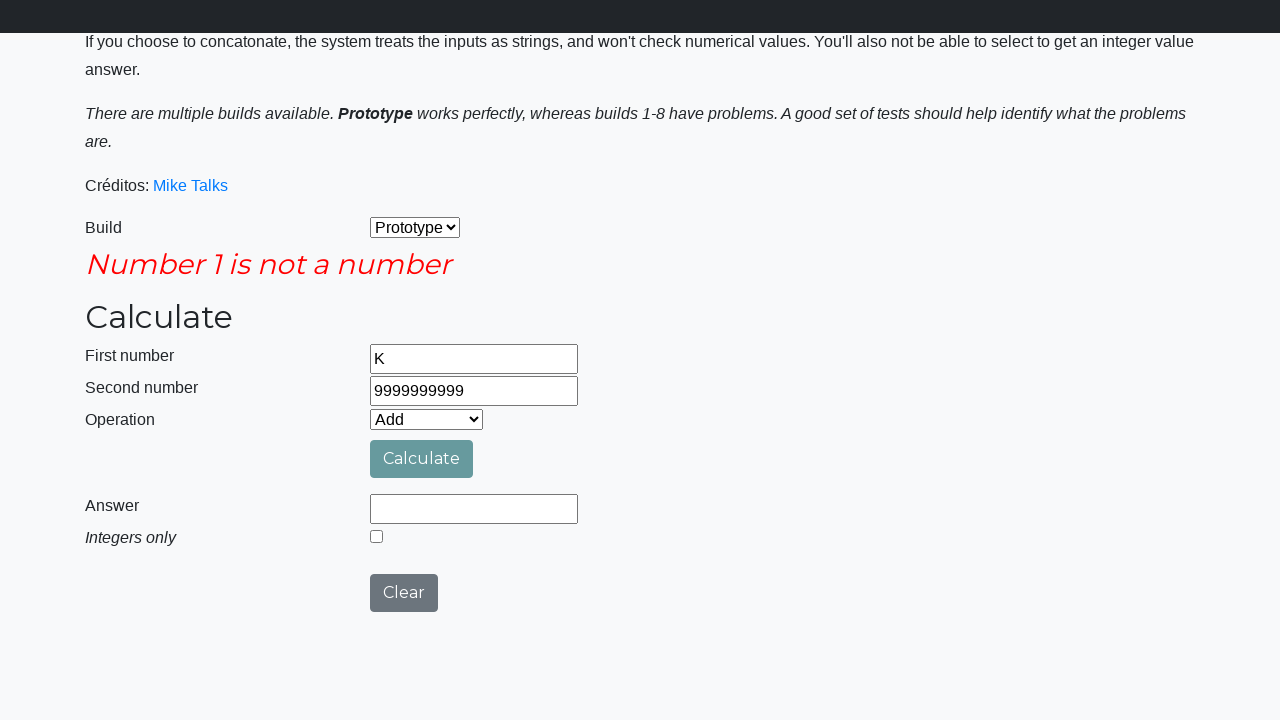

Error message field appeared, confirming invalid operand validation
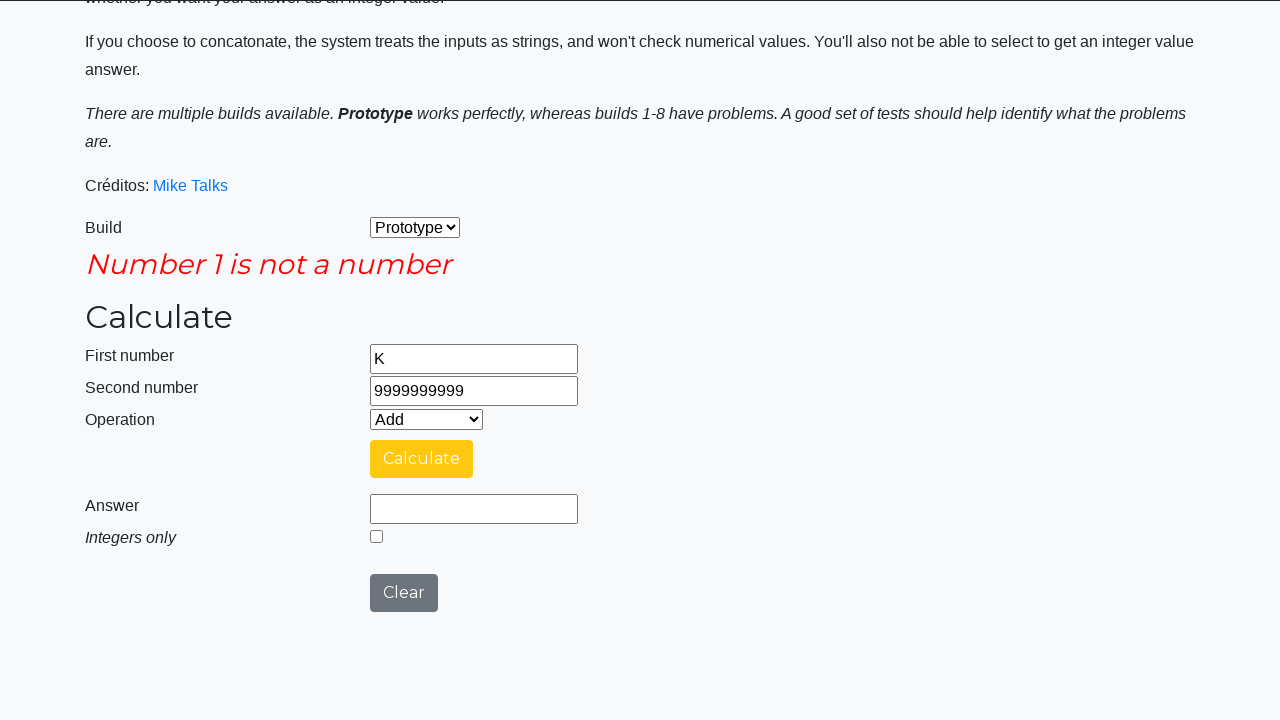

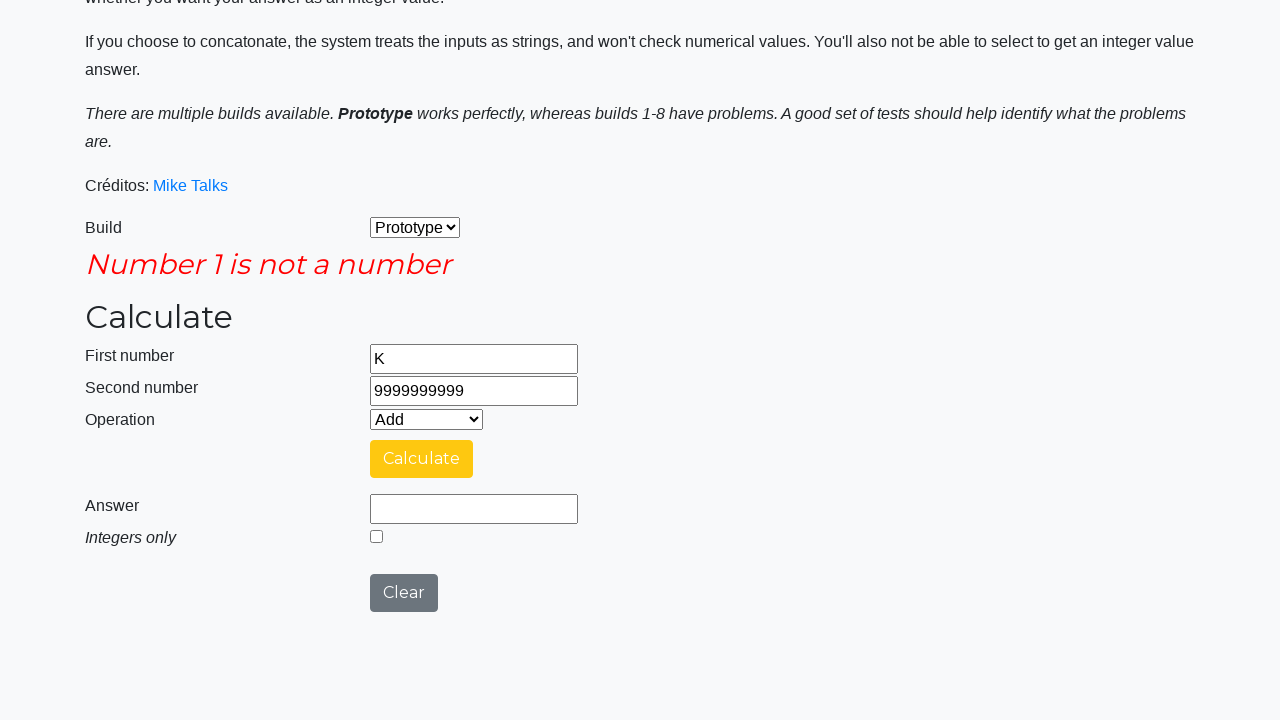